Tests right-click (context click) functionality on a search input field on the omayo test blog site

Starting URL: http://omayo.blogspot.com

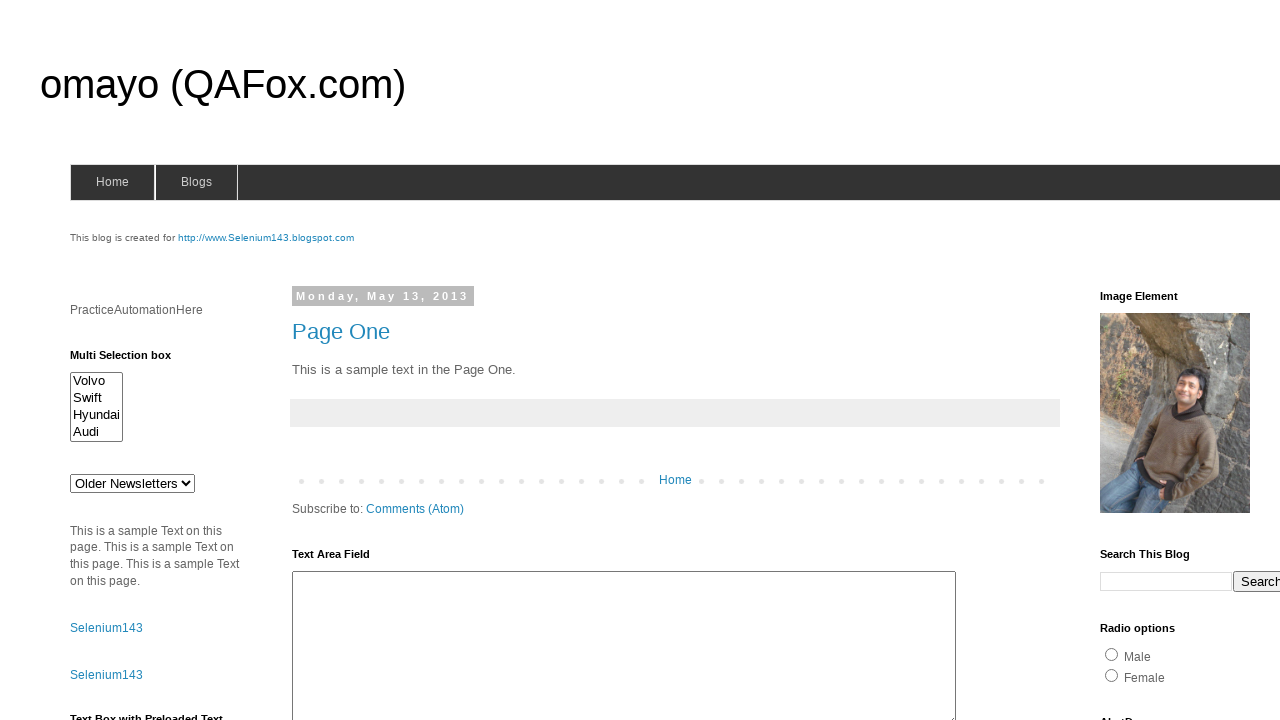

Search input element located and waited for visibility
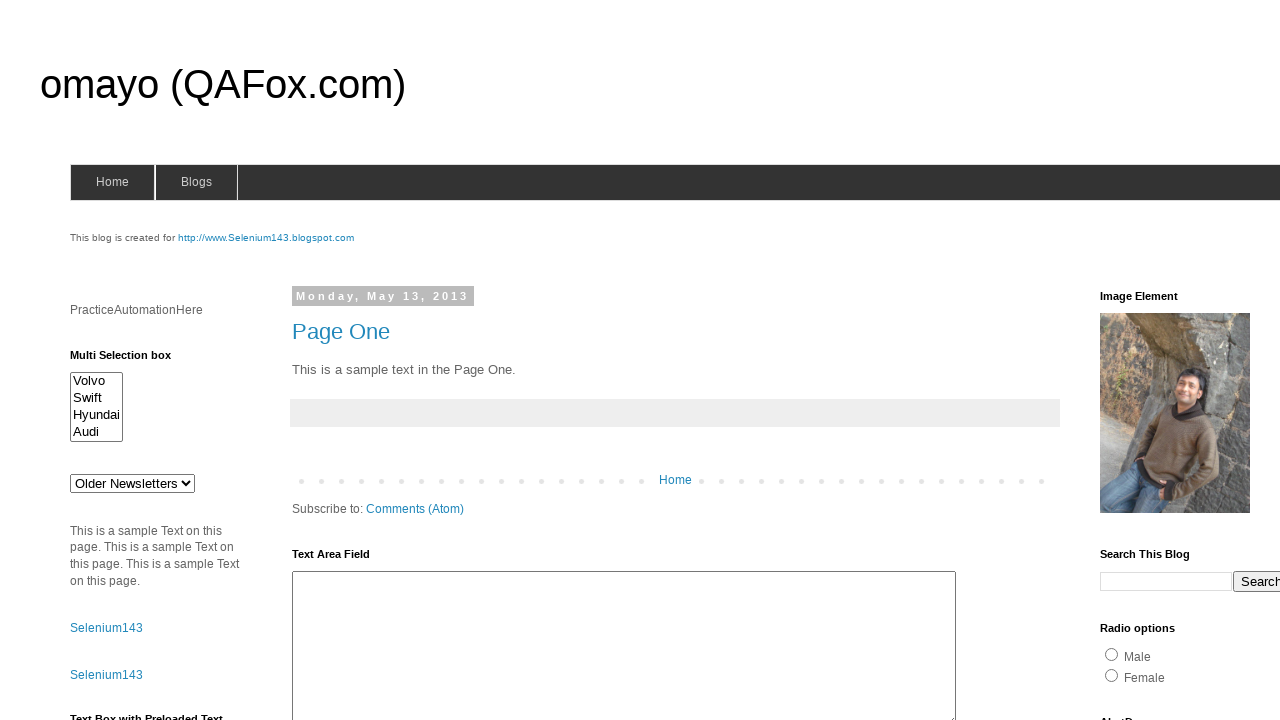

Right-clicked (context click) on search input field at (1166, 581) on input[name='q']
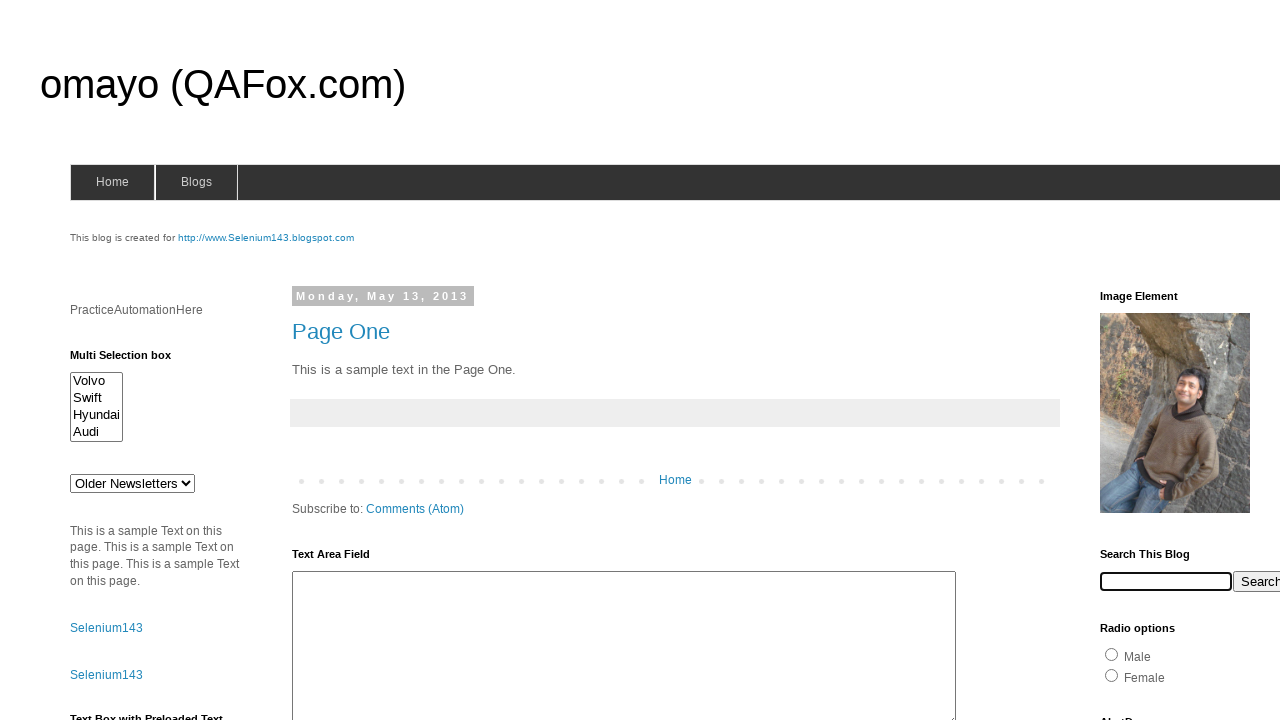

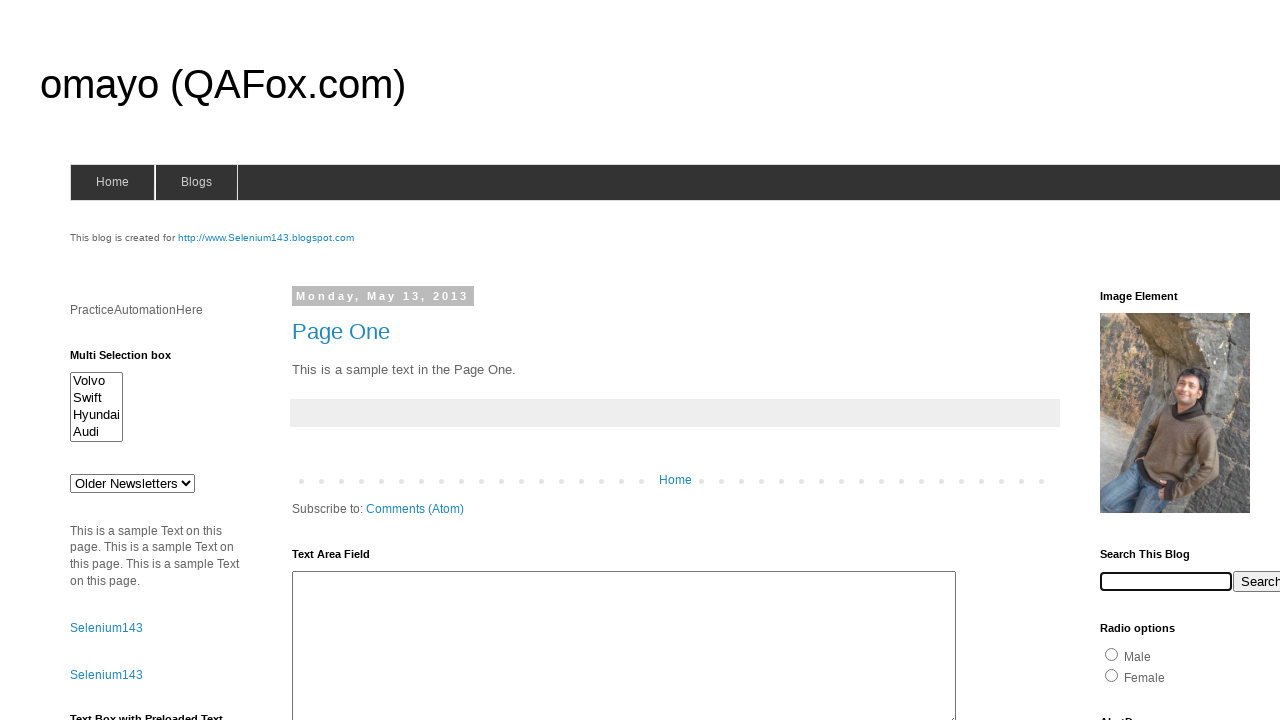